Tests navigation to the orders page via menu button and verifies the My Orders page is displayed, then navigates back

Starting URL: https://widget.synonym.to/?embed=true

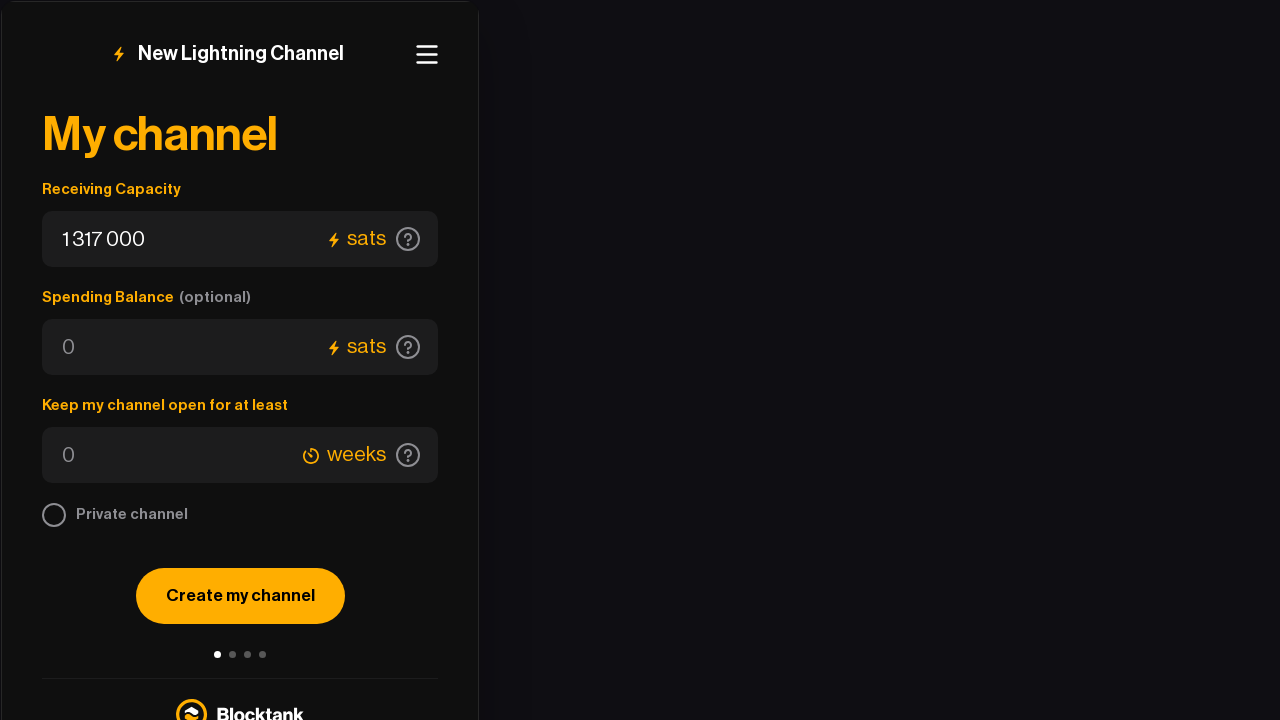

Menu button (hamburger icon) selector found
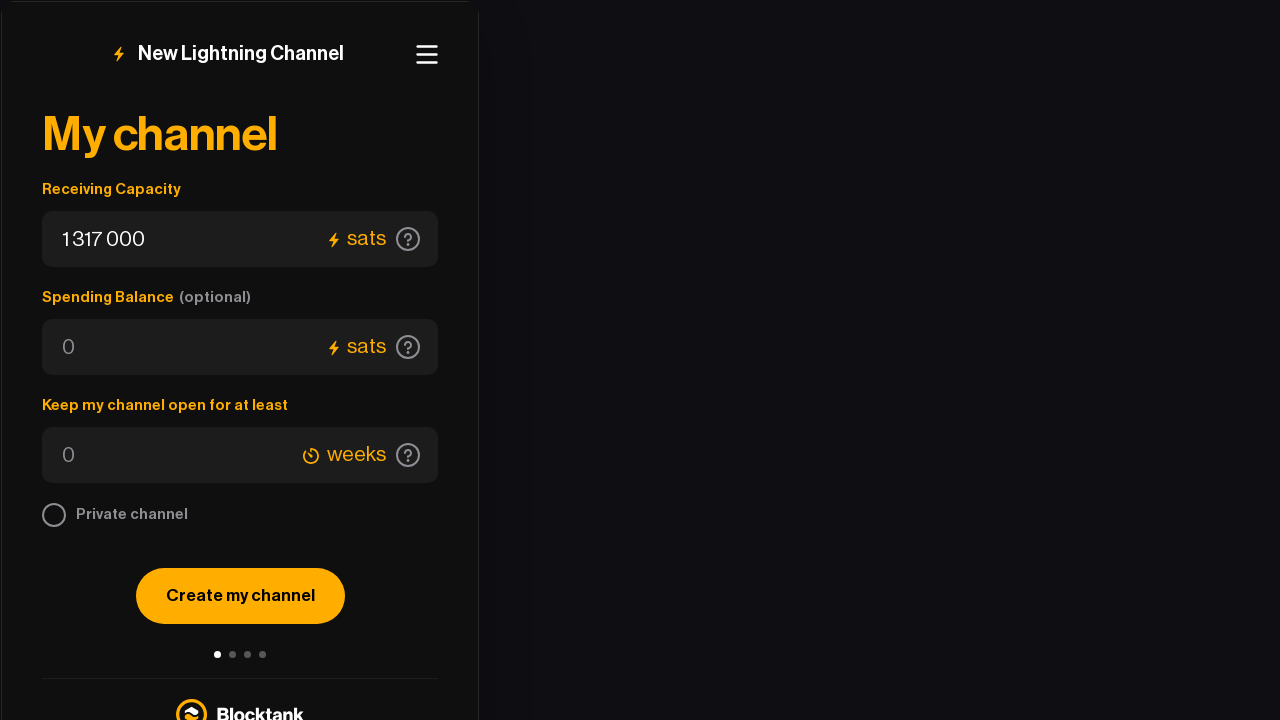

Clicked menu button to open navigation at (427, 55) on .header-button svg rect:nth-of-type(3)
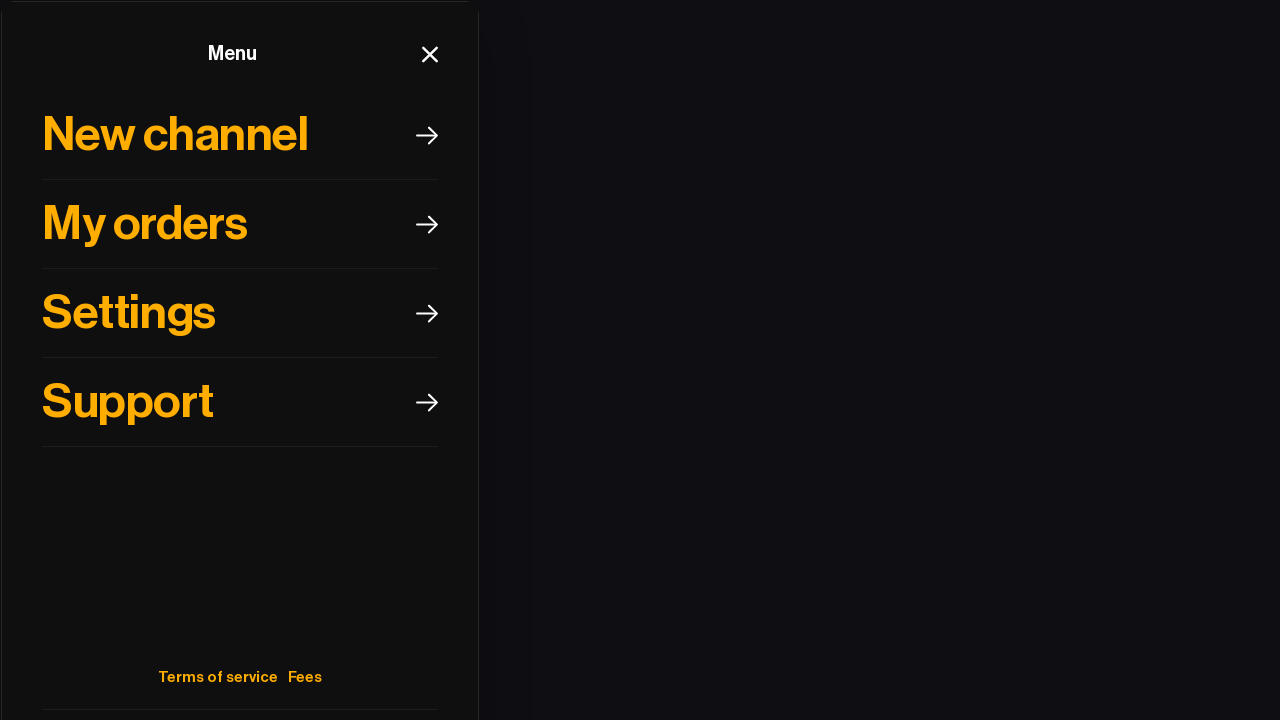

My Orders menu item selector found
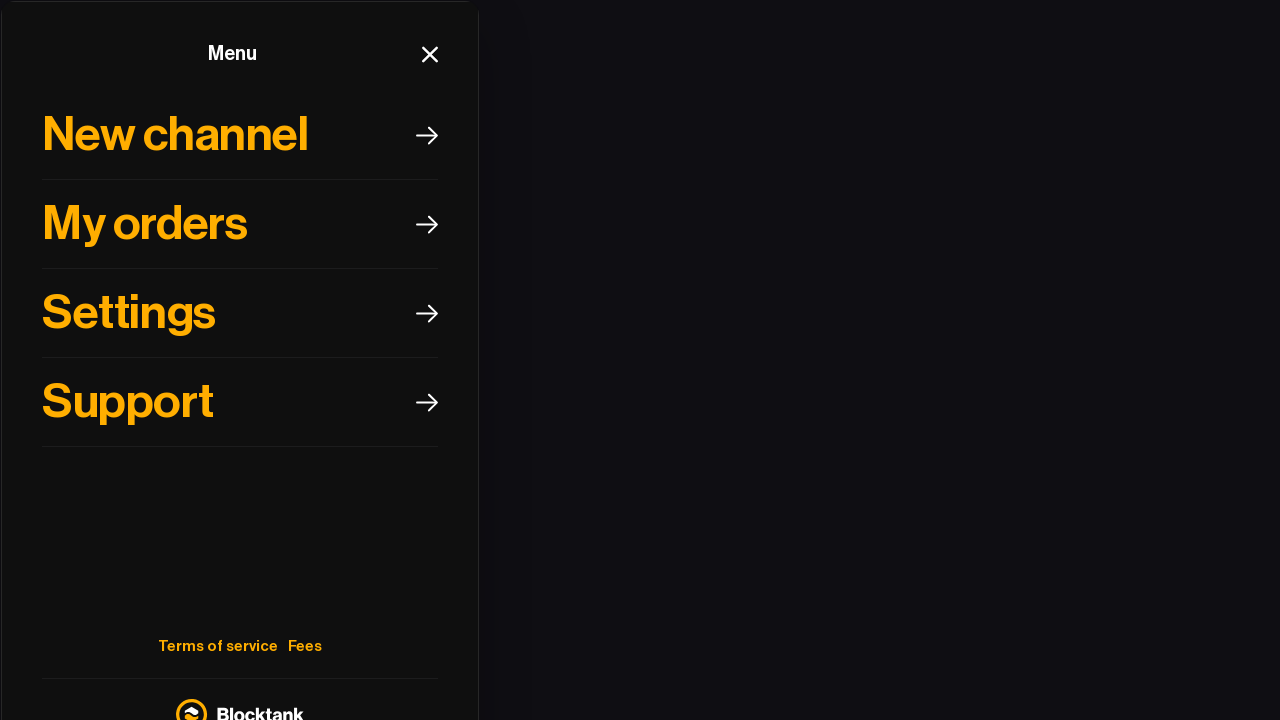

Clicked My Orders menu item at (240, 224) on xpath=//html/body/div[1]/div/div/div/div[2]/div/div[1]/div[2]/div[1]
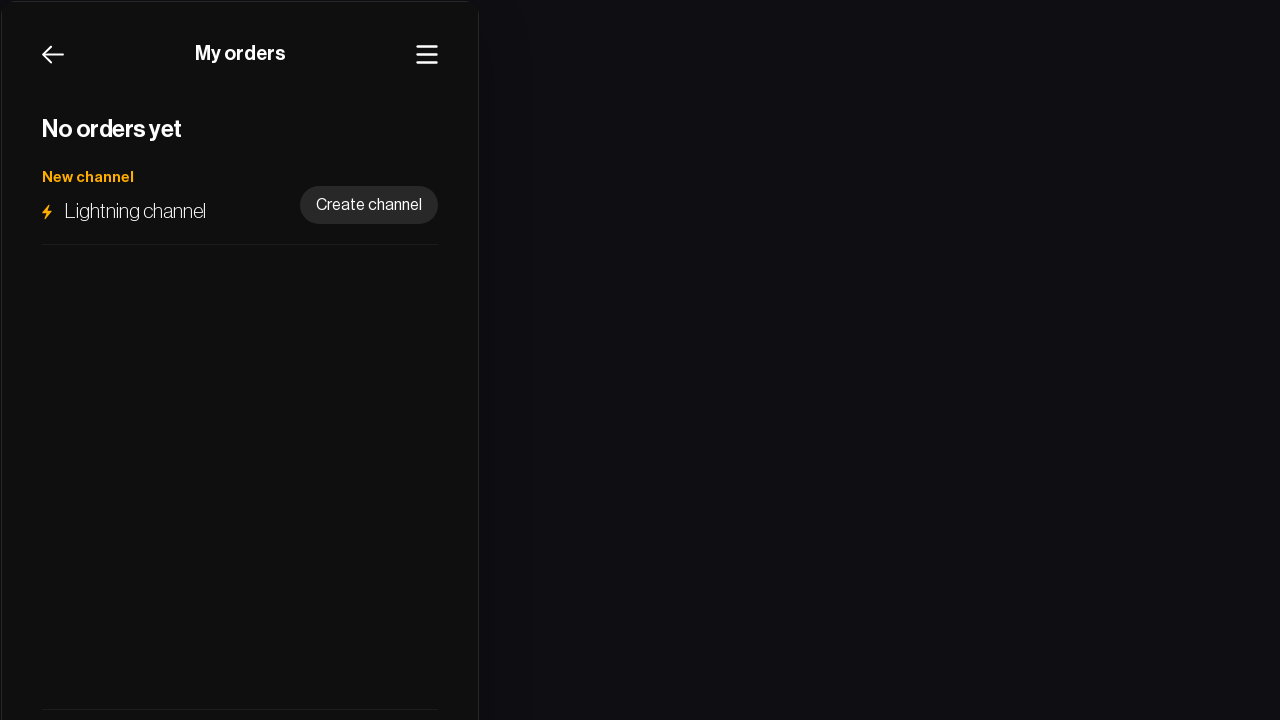

My Orders page header title loaded
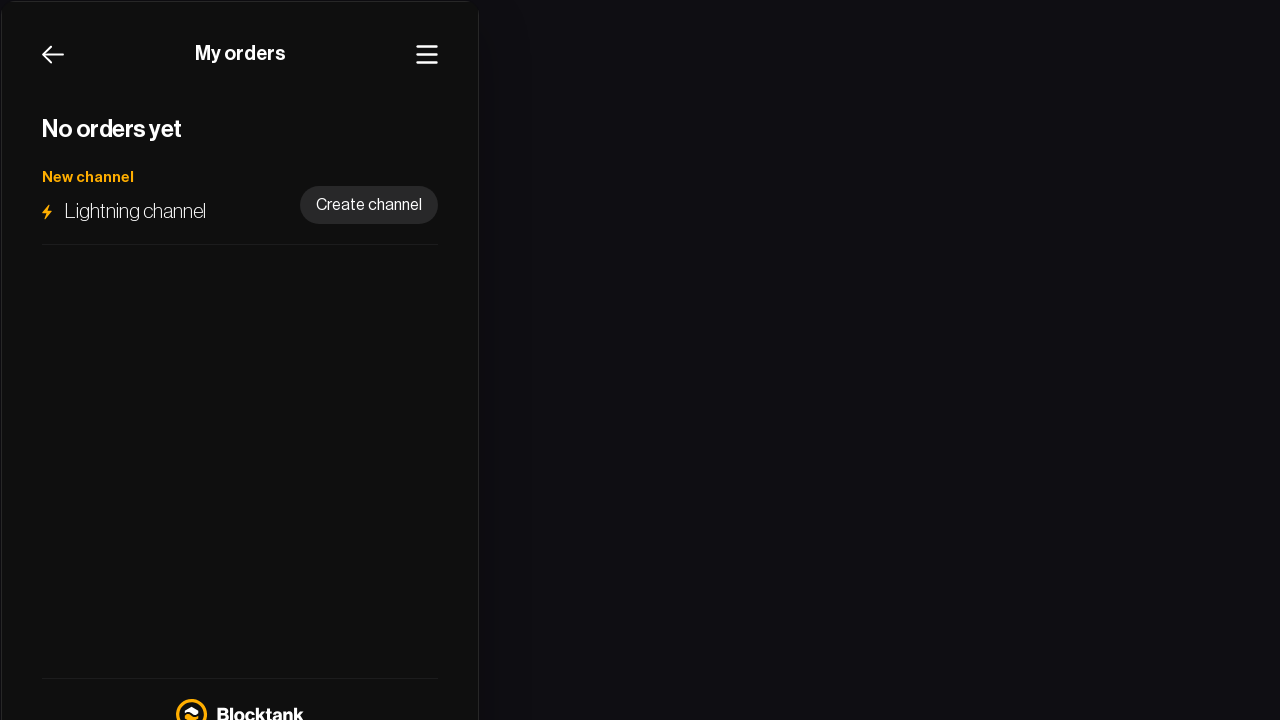

Retrieved header title text: ' My orders'
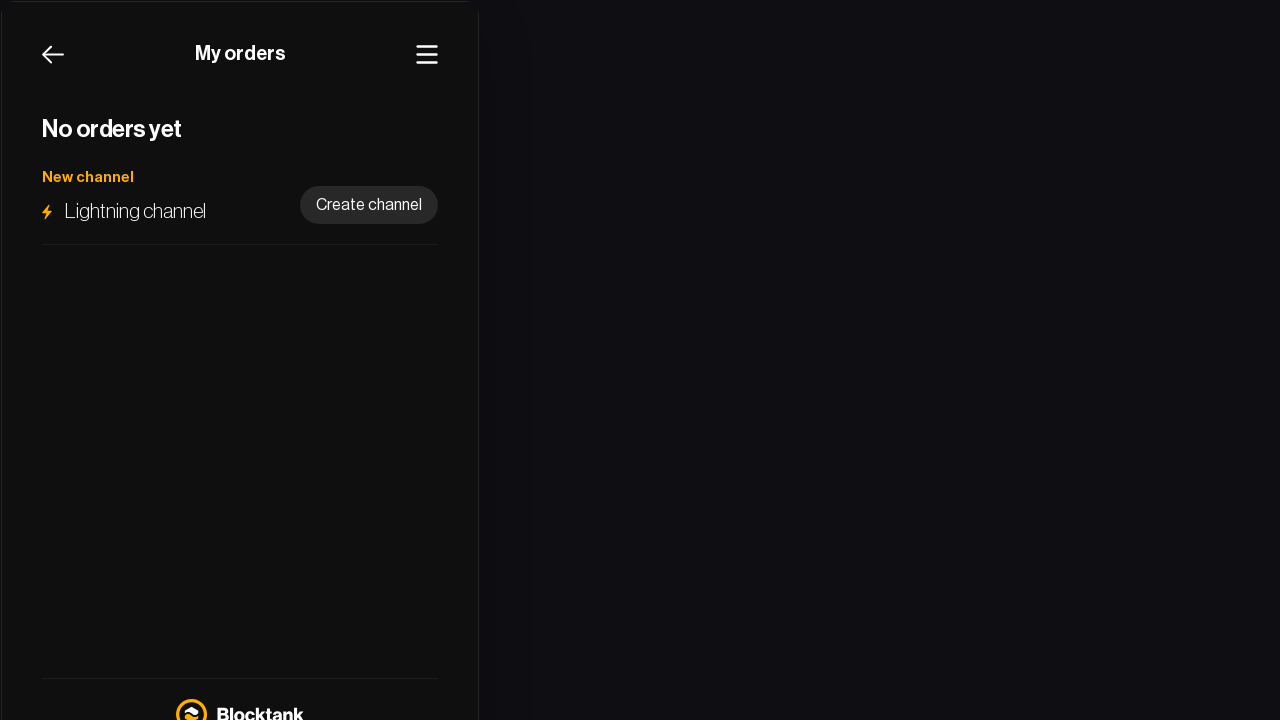

Verified that 'My orders' text is displayed in header
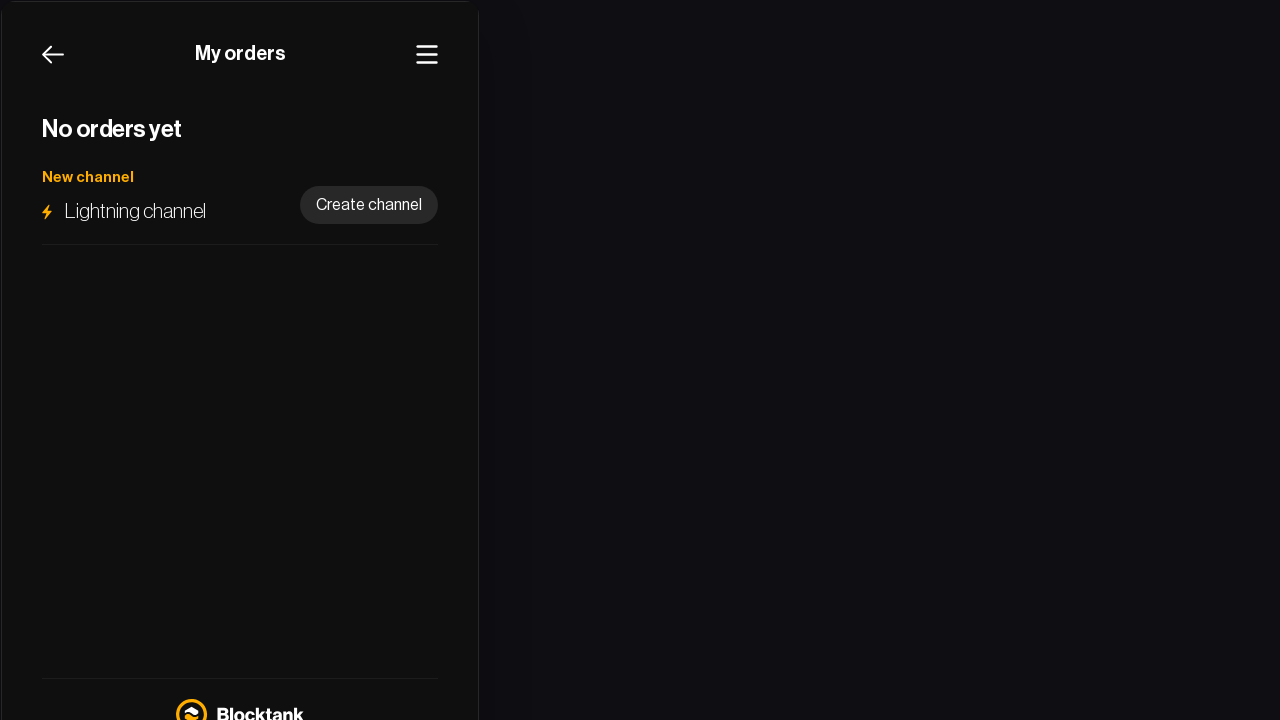

Back button selector found
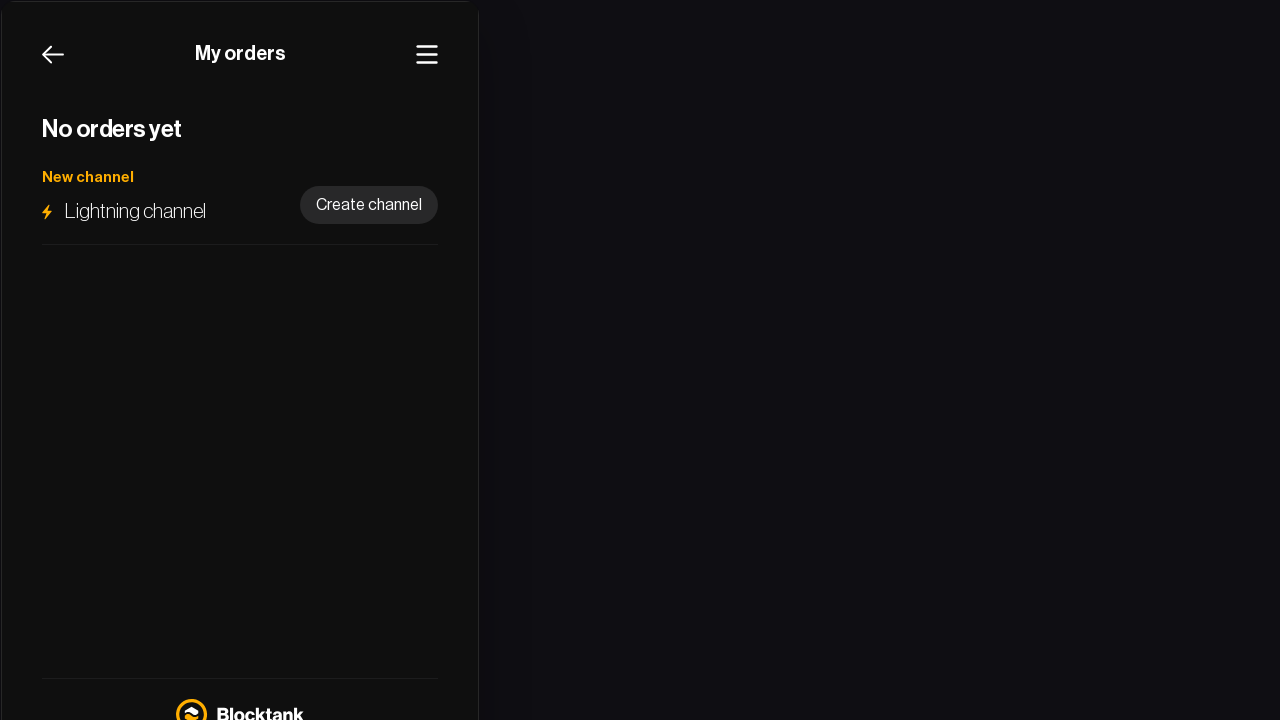

Clicked back button to return to previous page at (53, 55) on div.header-button:nth-child(1) > svg
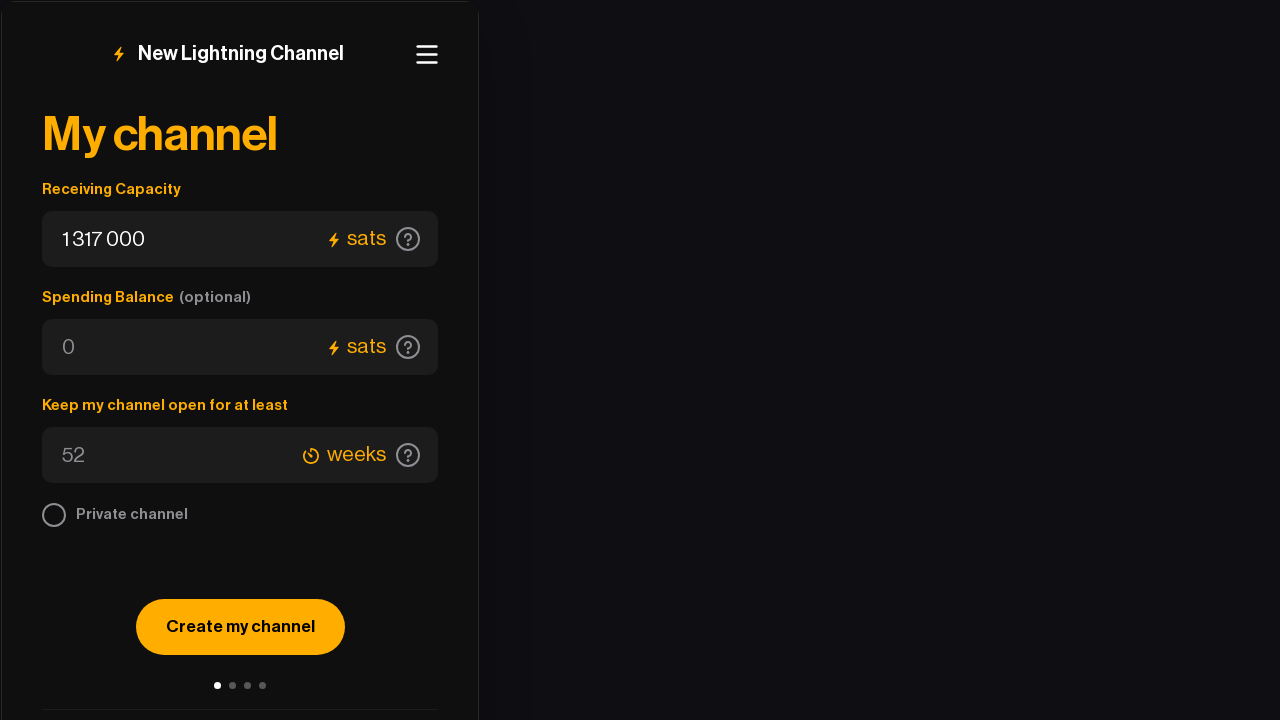

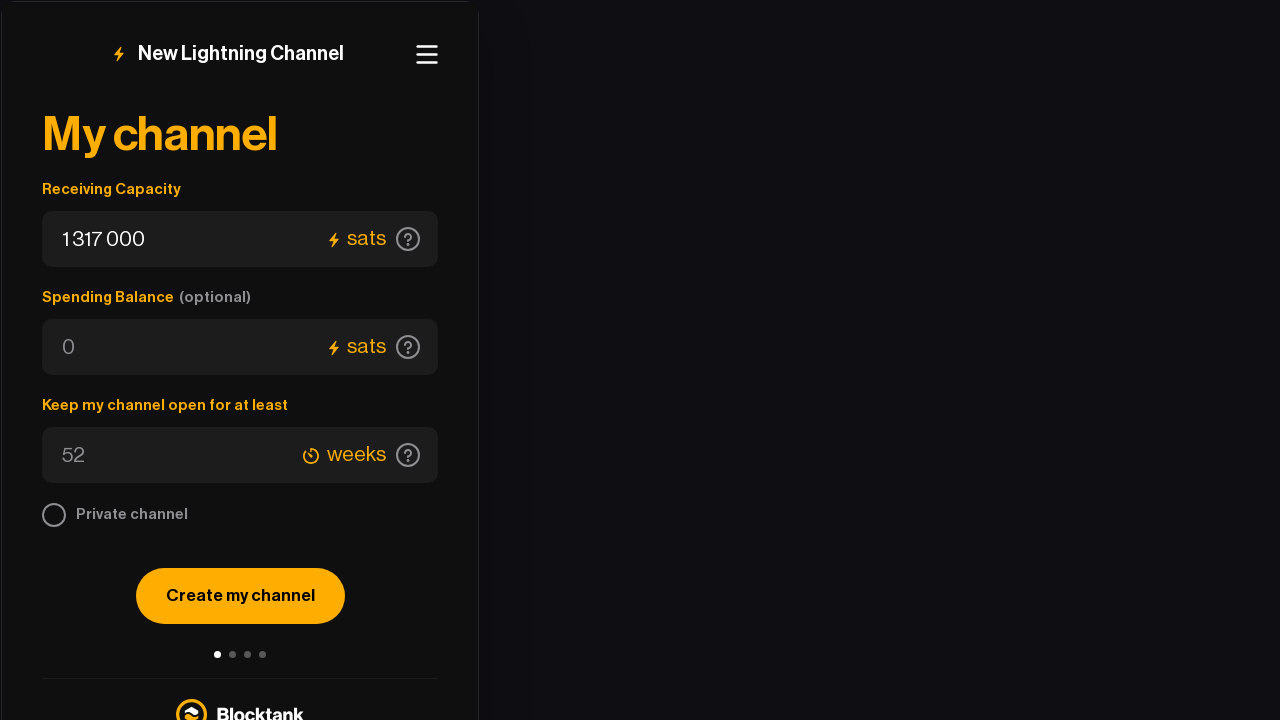